Tests clicking on a link that opens a new tab, managing multiple browser windows, and closing them

Starting URL: https://demoqa.com/links

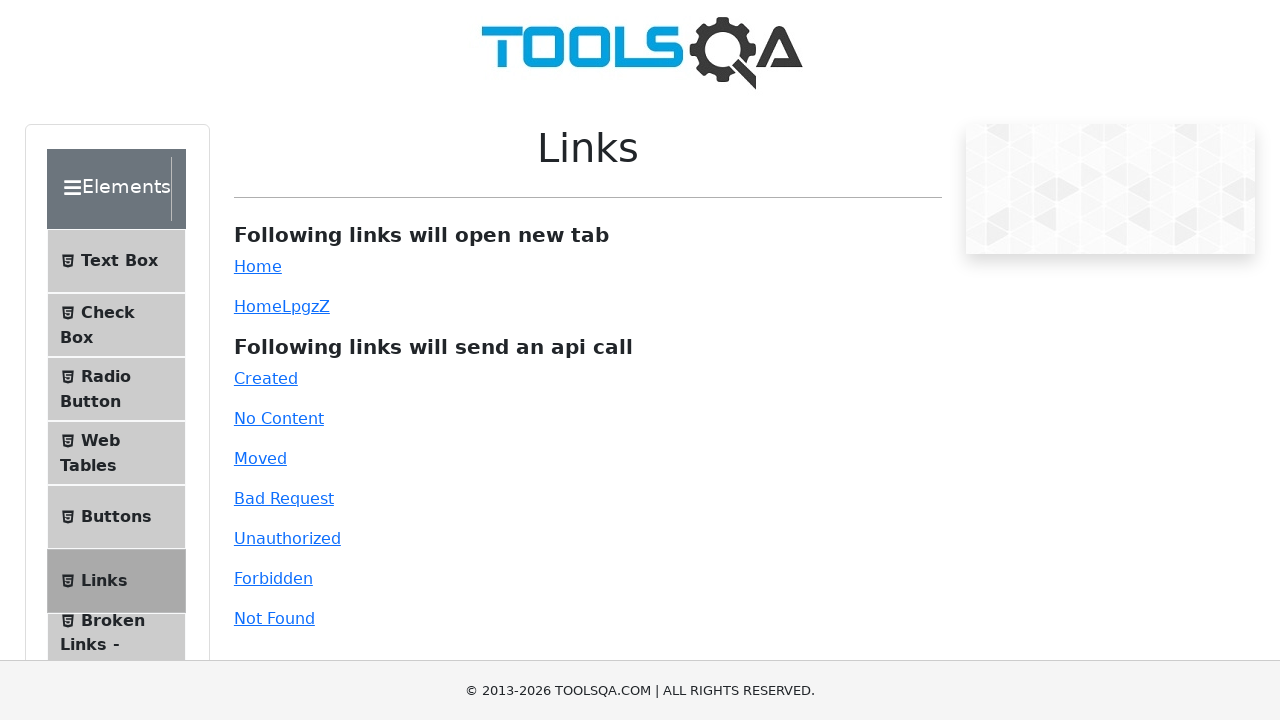

Clicked on the simple link that opens a new tab at (258, 266) on #simpleLink
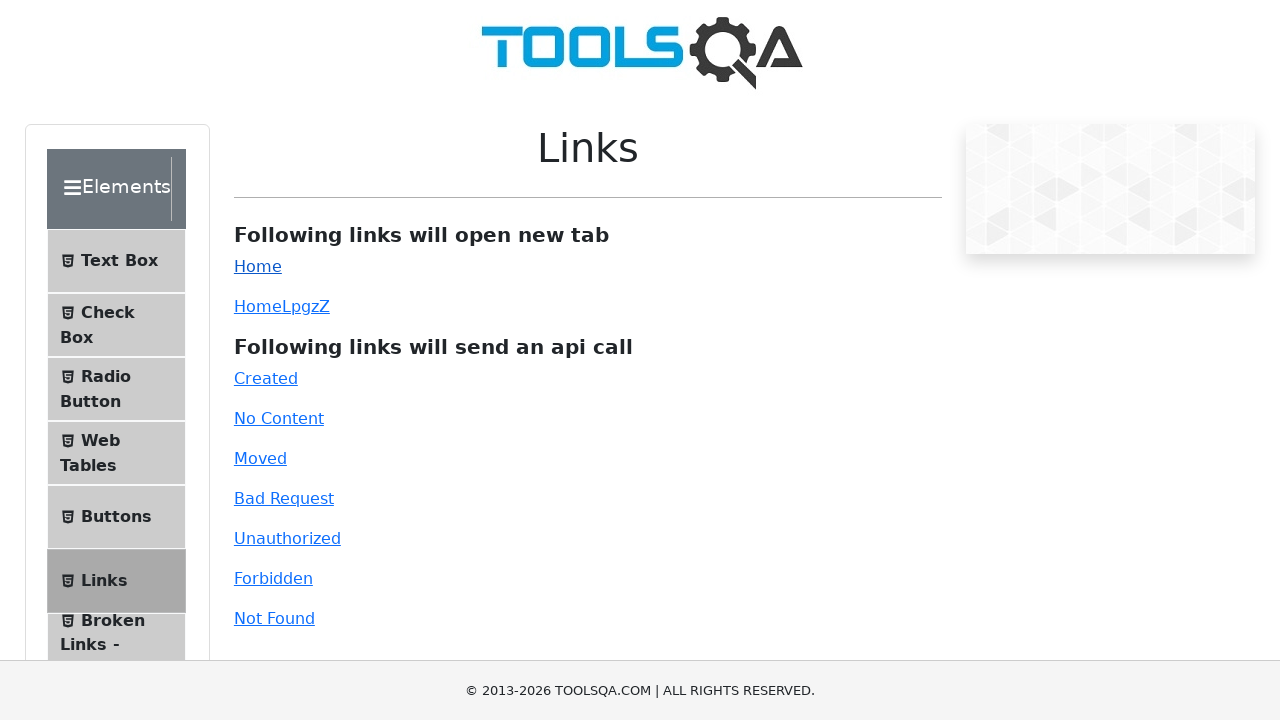

Retrieved all pages/tabs from the browser context
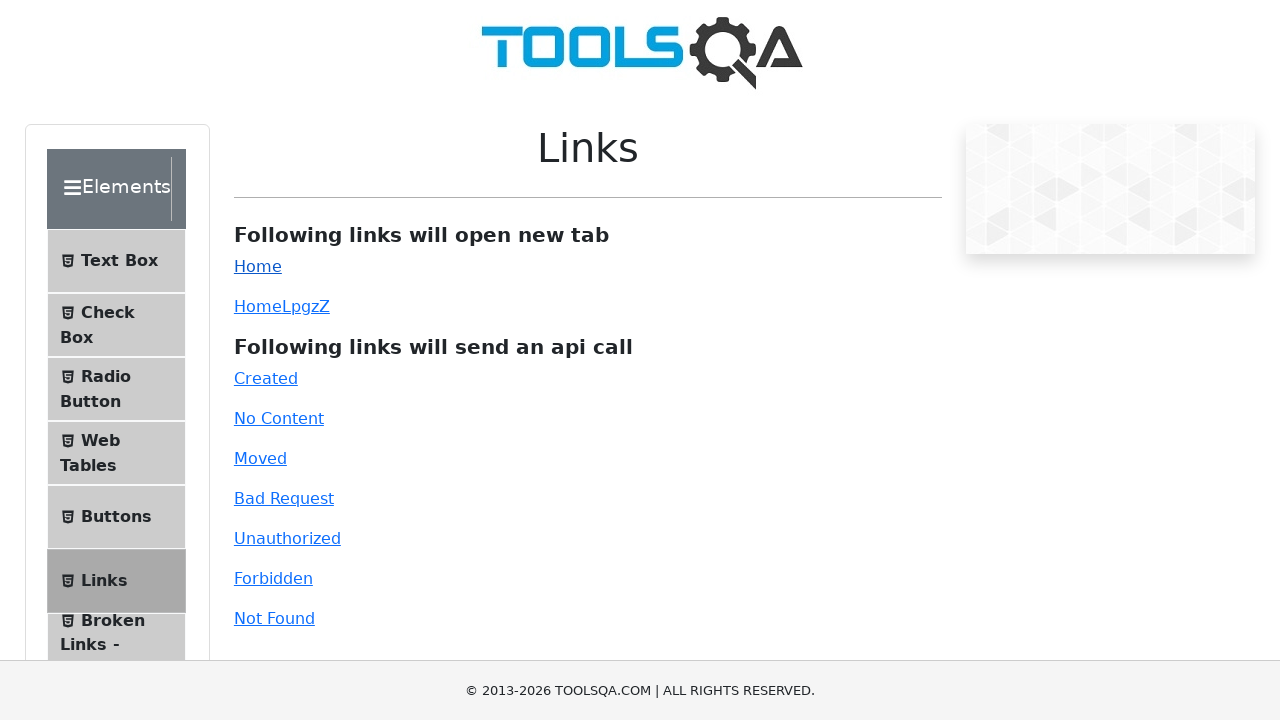

Closed the newly opened tab
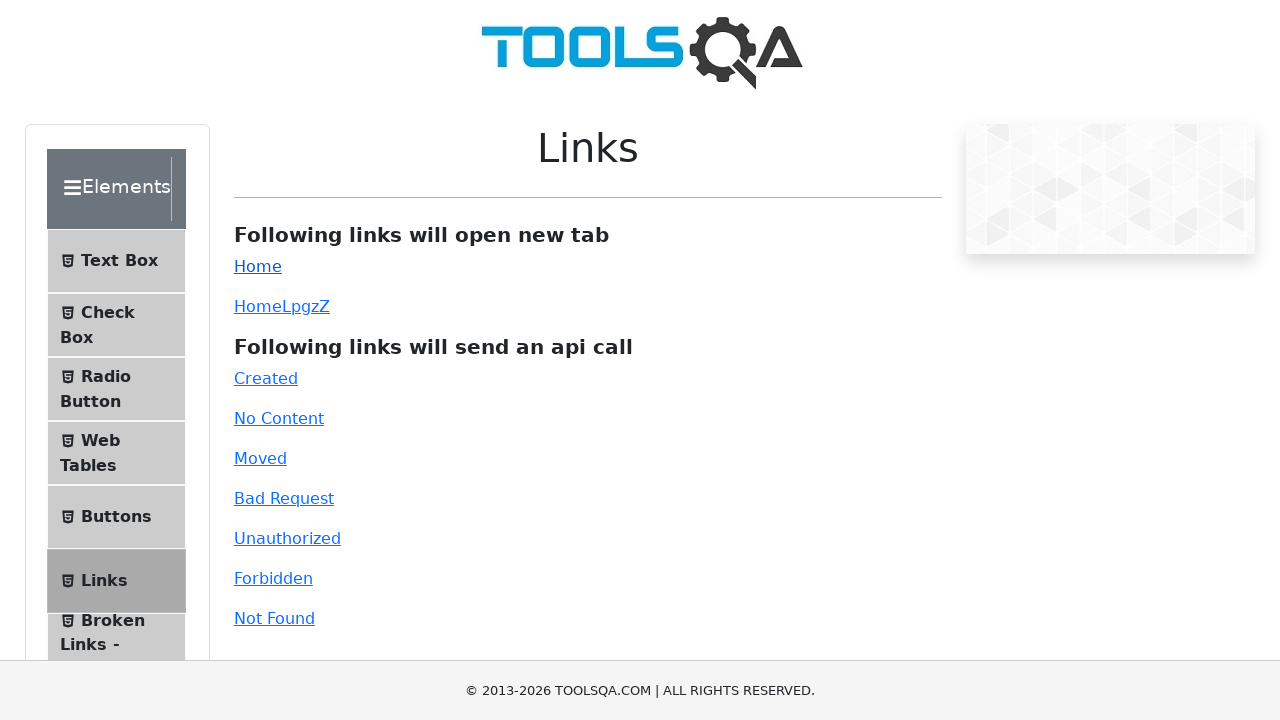

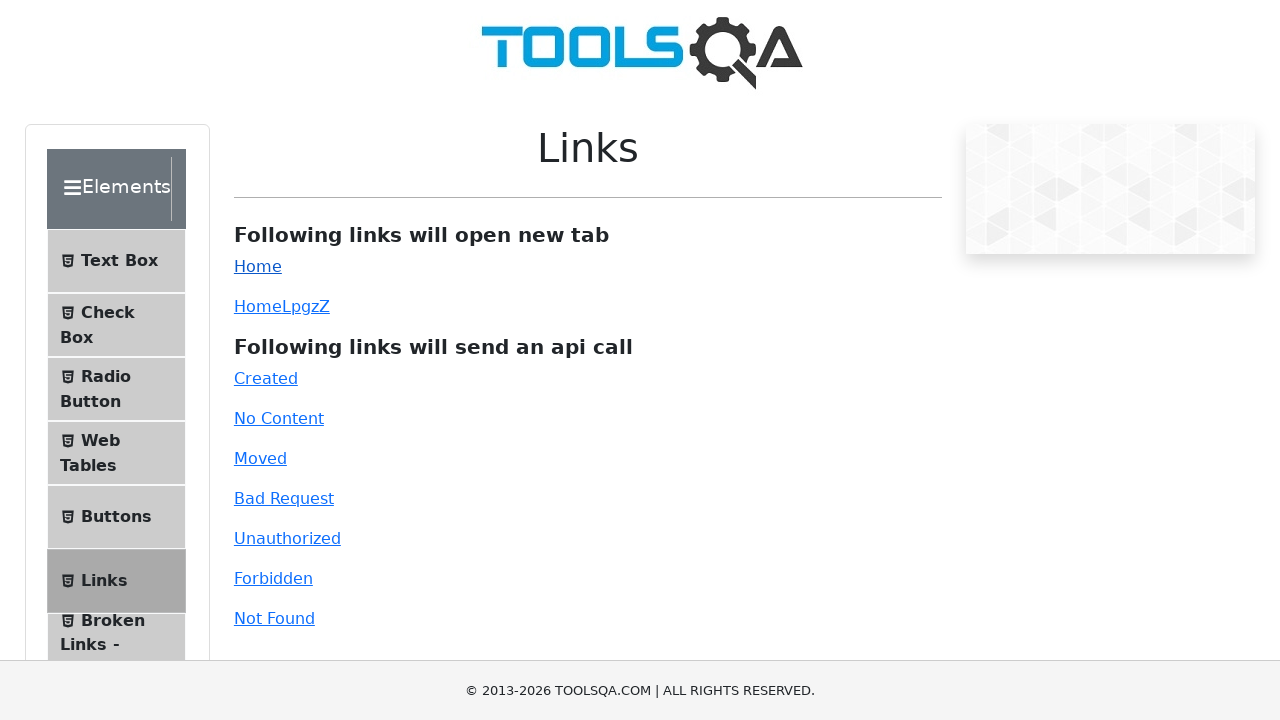